Tests dynamic dropdown functionality by opening a passenger selection dropdown and incrementing the adult passenger count 4 times using a loop.

Starting URL: https://rahulshettyacademy.com/dropdownsPractise/

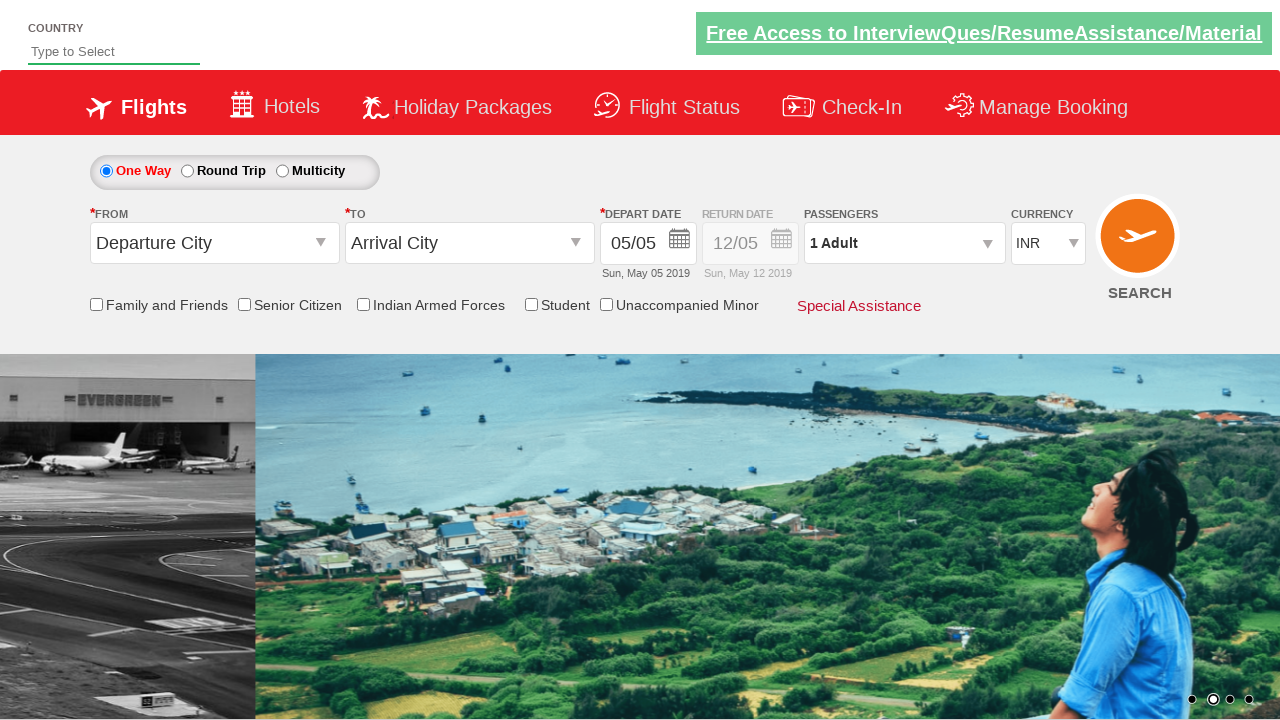

Clicked on passenger info dropdown to open it at (904, 243) on #divpaxinfo
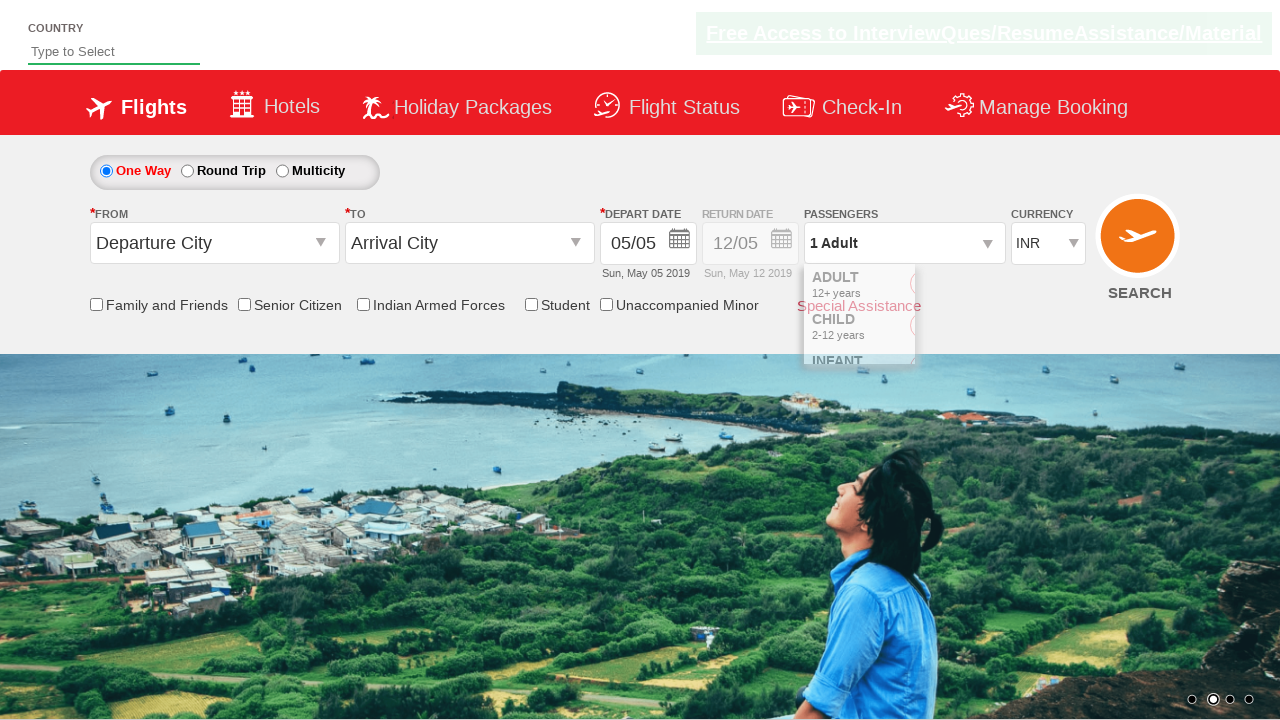

Waited for dropdown to fully open
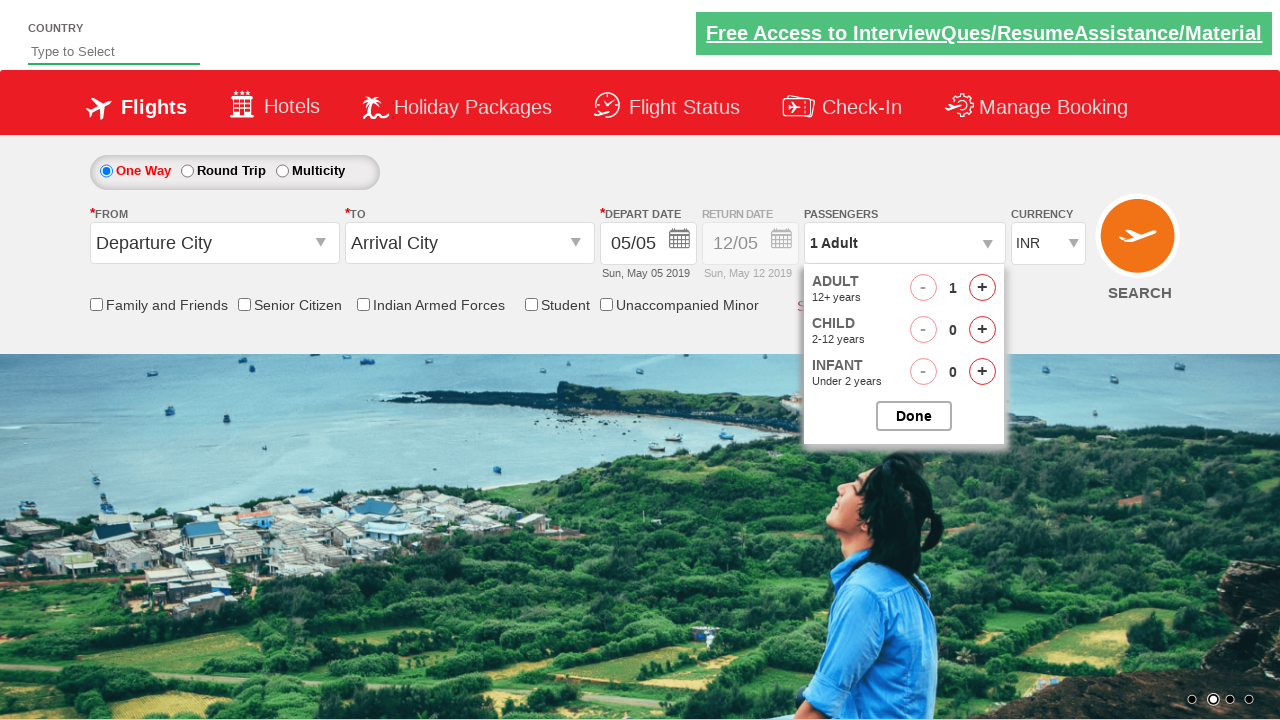

Incremented adult passenger count (iteration 1 of 4) at (982, 288) on #hrefIncAdt
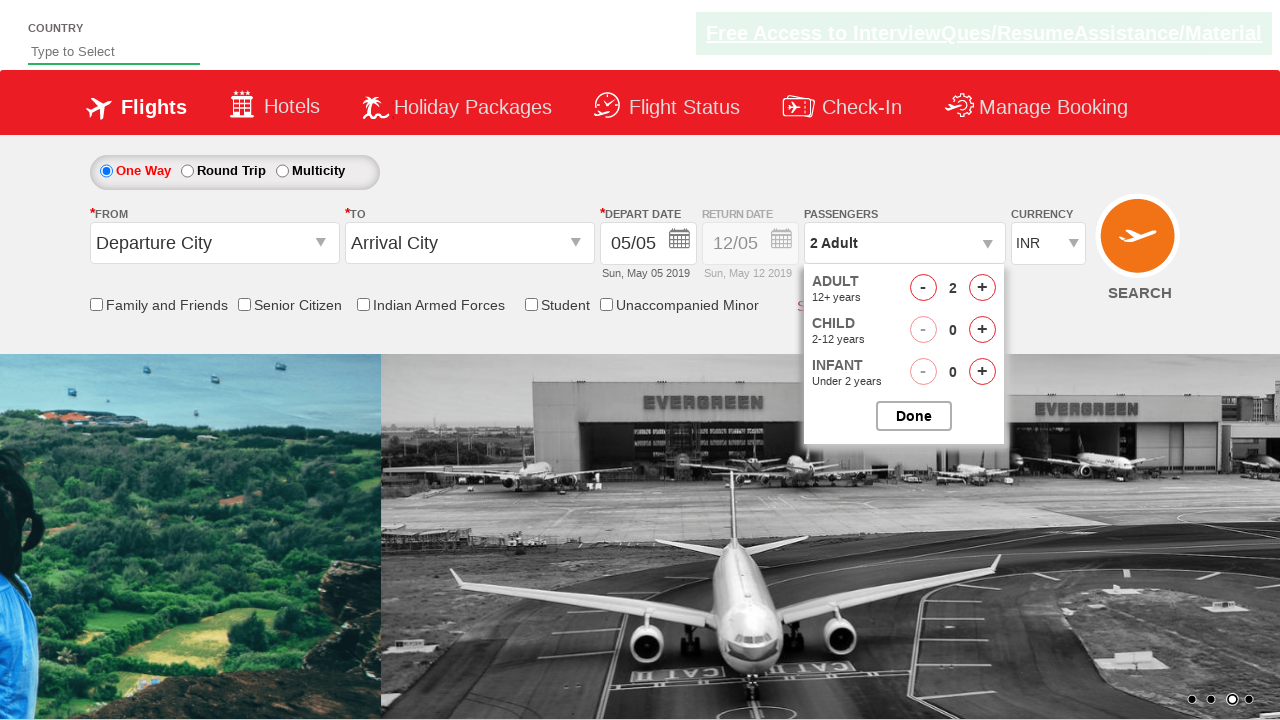

Incremented adult passenger count (iteration 2 of 4) at (982, 288) on #hrefIncAdt
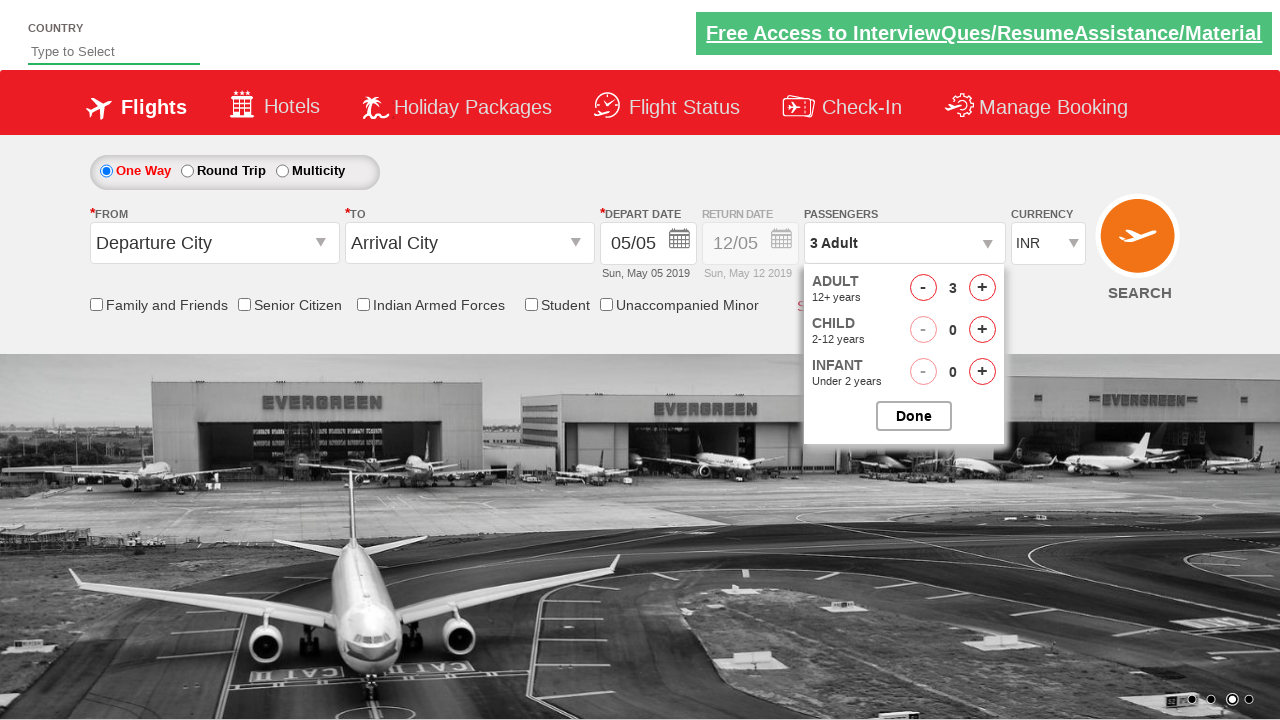

Incremented adult passenger count (iteration 3 of 4) at (982, 288) on #hrefIncAdt
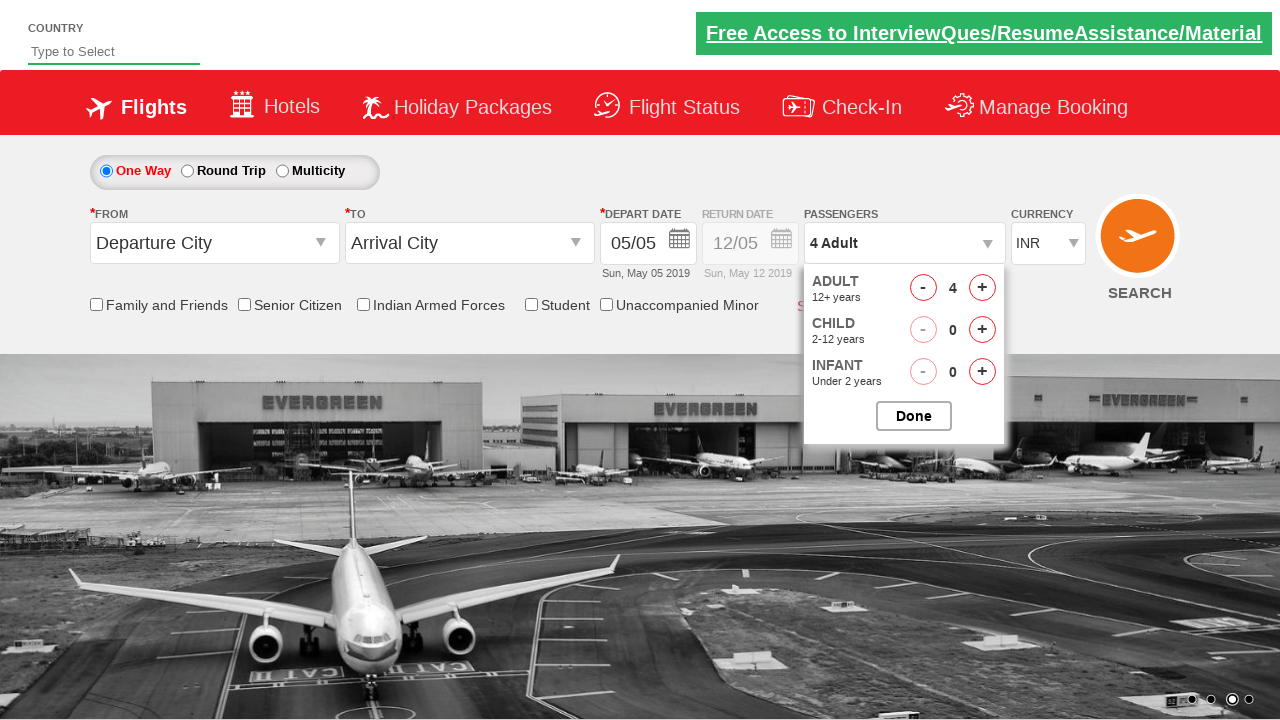

Incremented adult passenger count (iteration 4 of 4) at (982, 288) on #hrefIncAdt
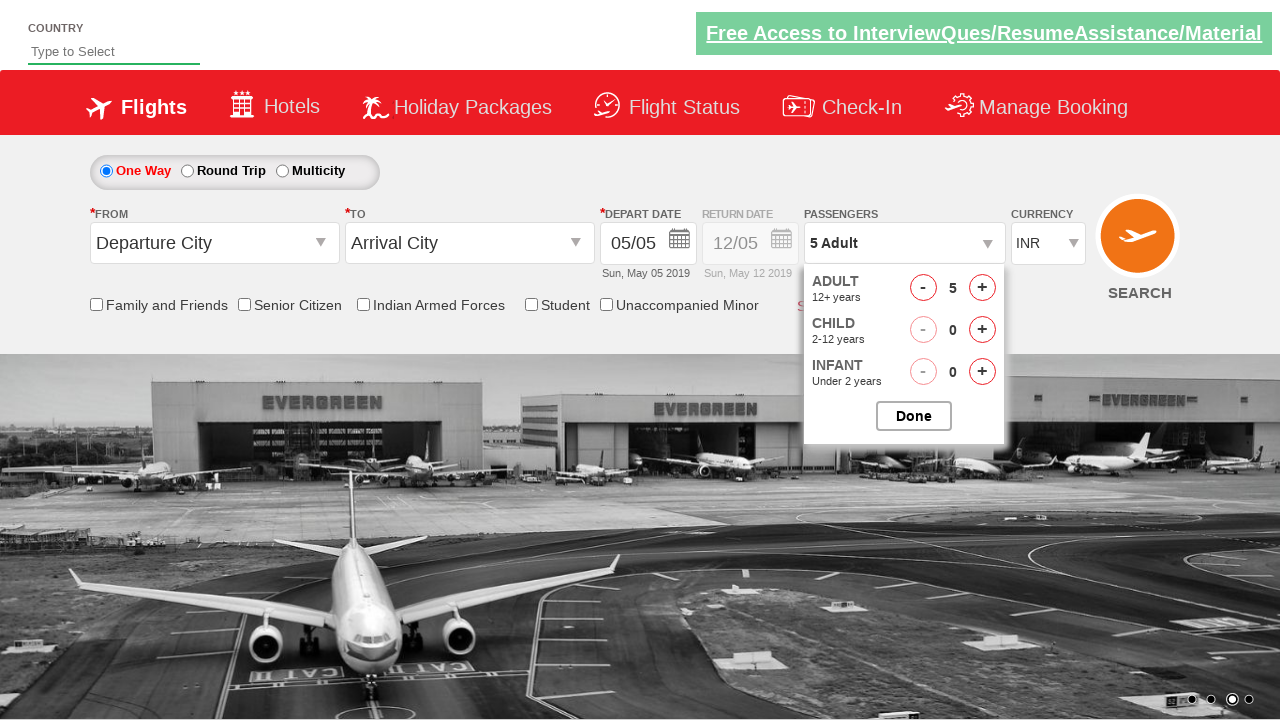

Verified close button is visible in passenger selection dropdown
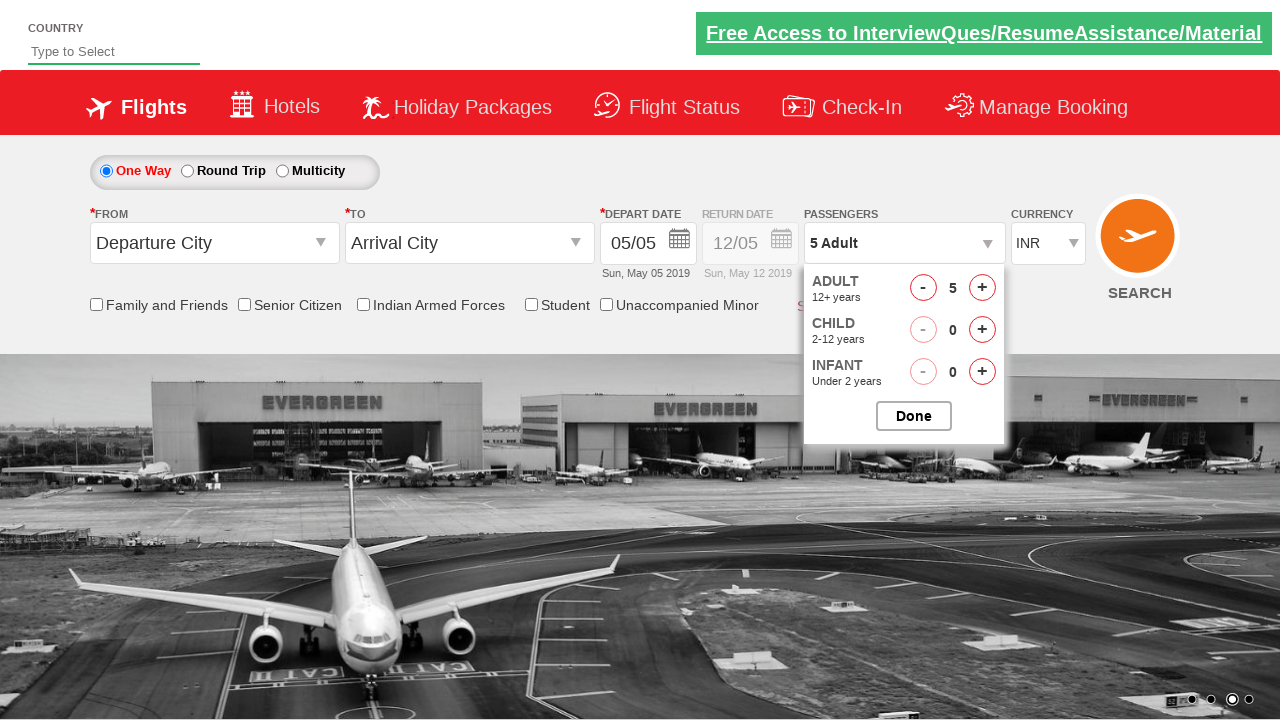

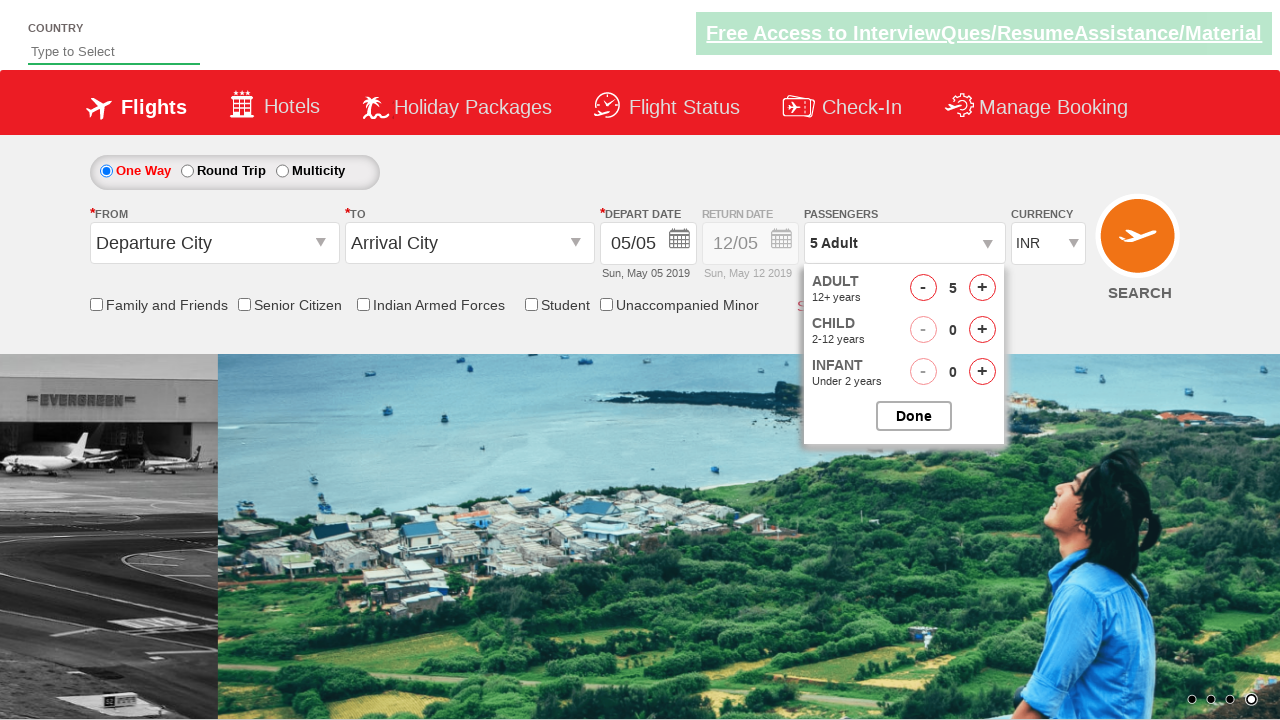